Tests YouTube search functionality by entering a search query in the search box

Starting URL: https://www.youtube.com/

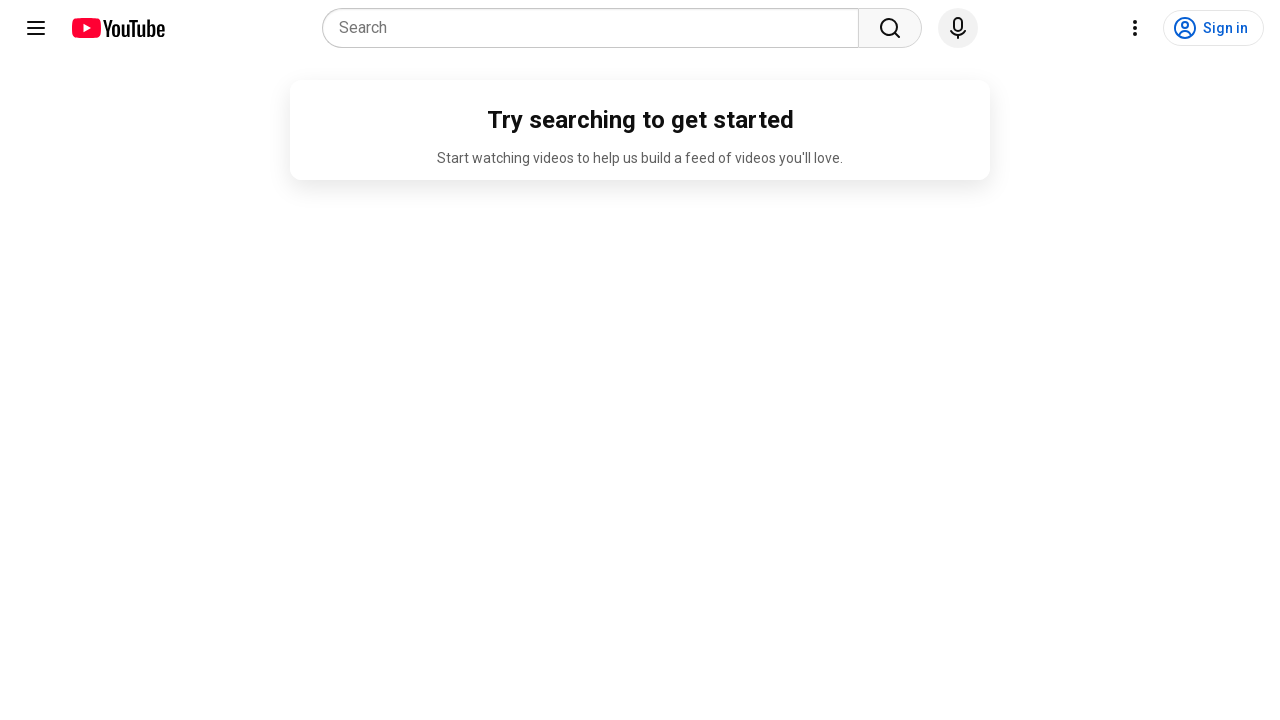

Filled YouTube search box with 'SURAM RAJESH' on input[name='search_query']
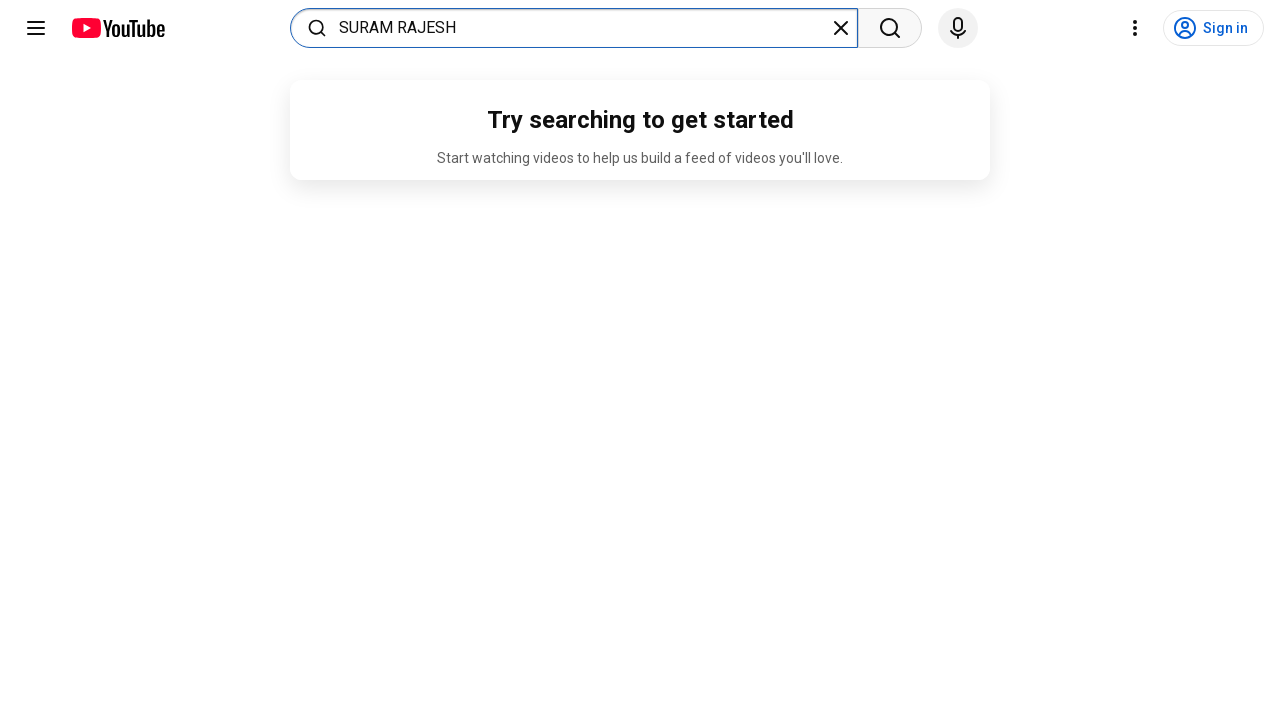

Waited for network idle after search input
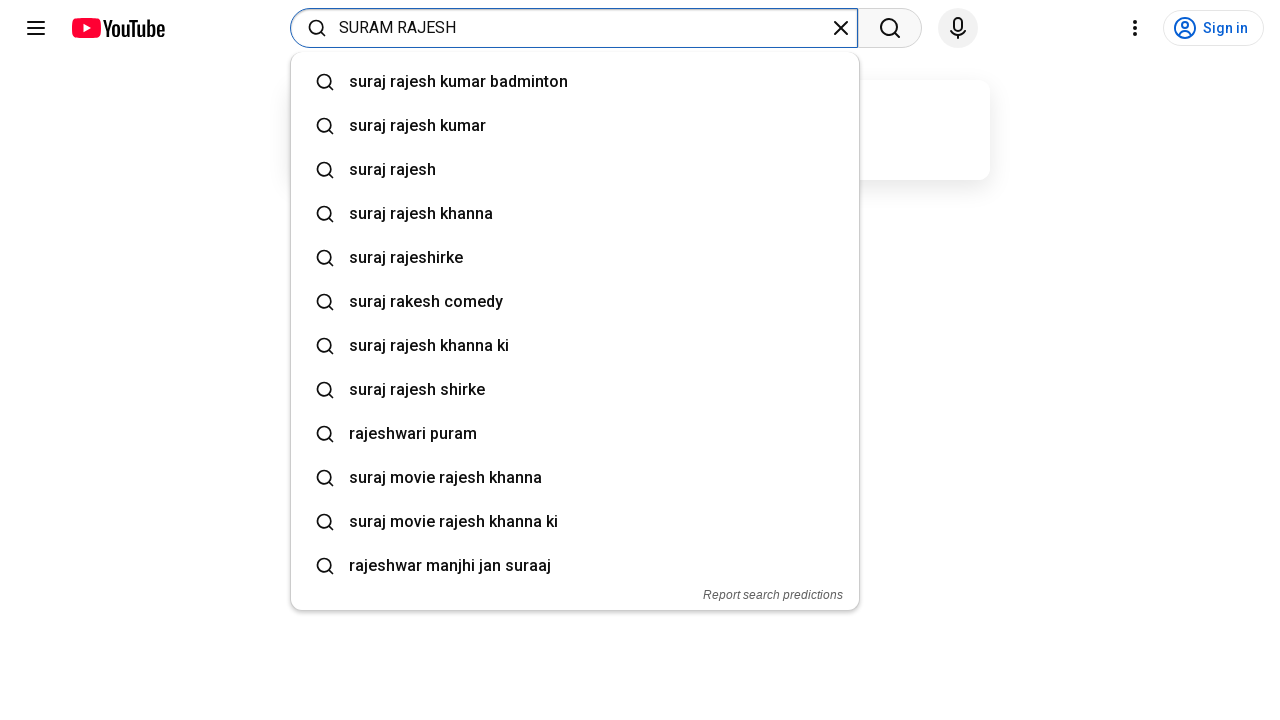

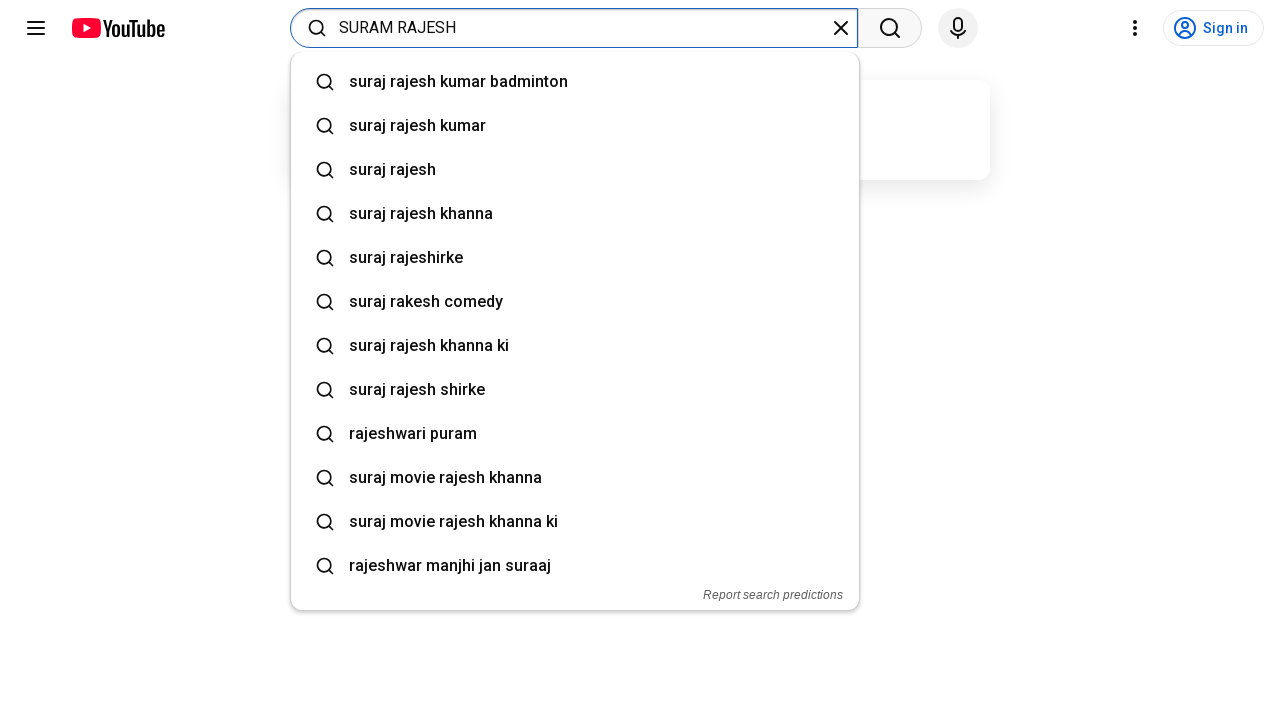